Tests key press detection by typing characters into an input field and verifying that the last entered character is displayed correctly

Starting URL: https://the-internet.herokuapp.com/key_presses

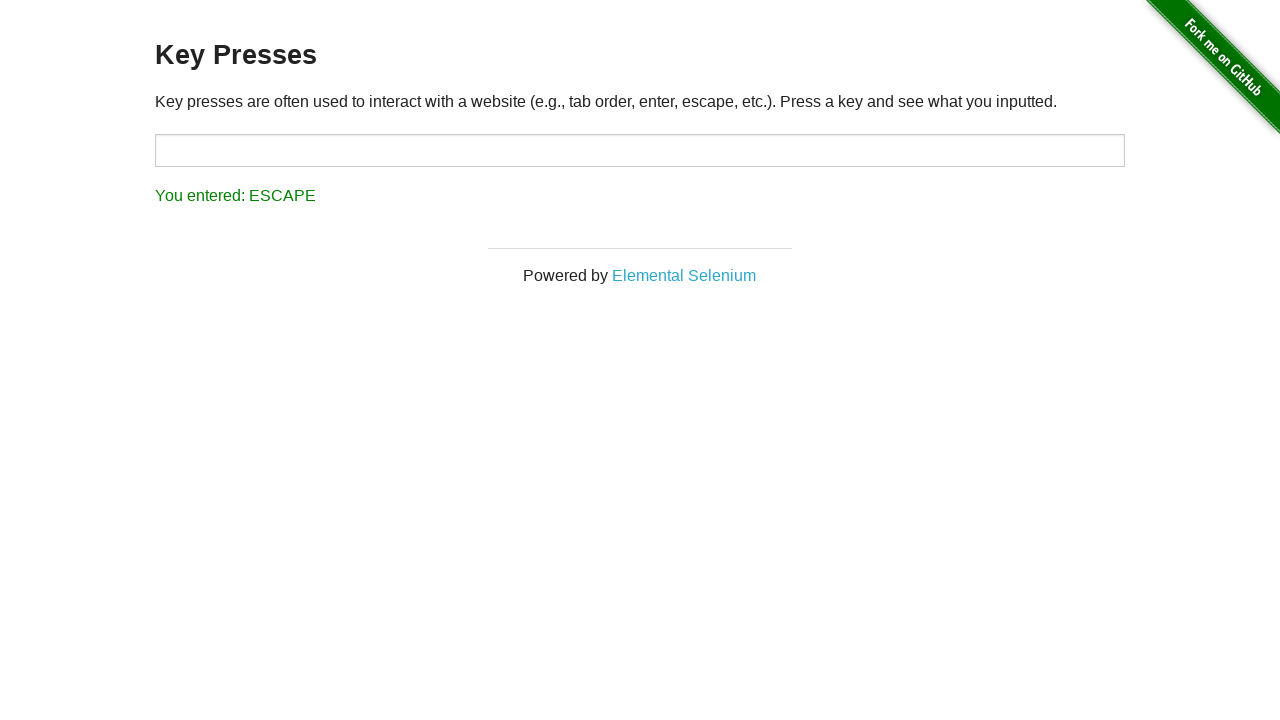

Navigated to key presses test page
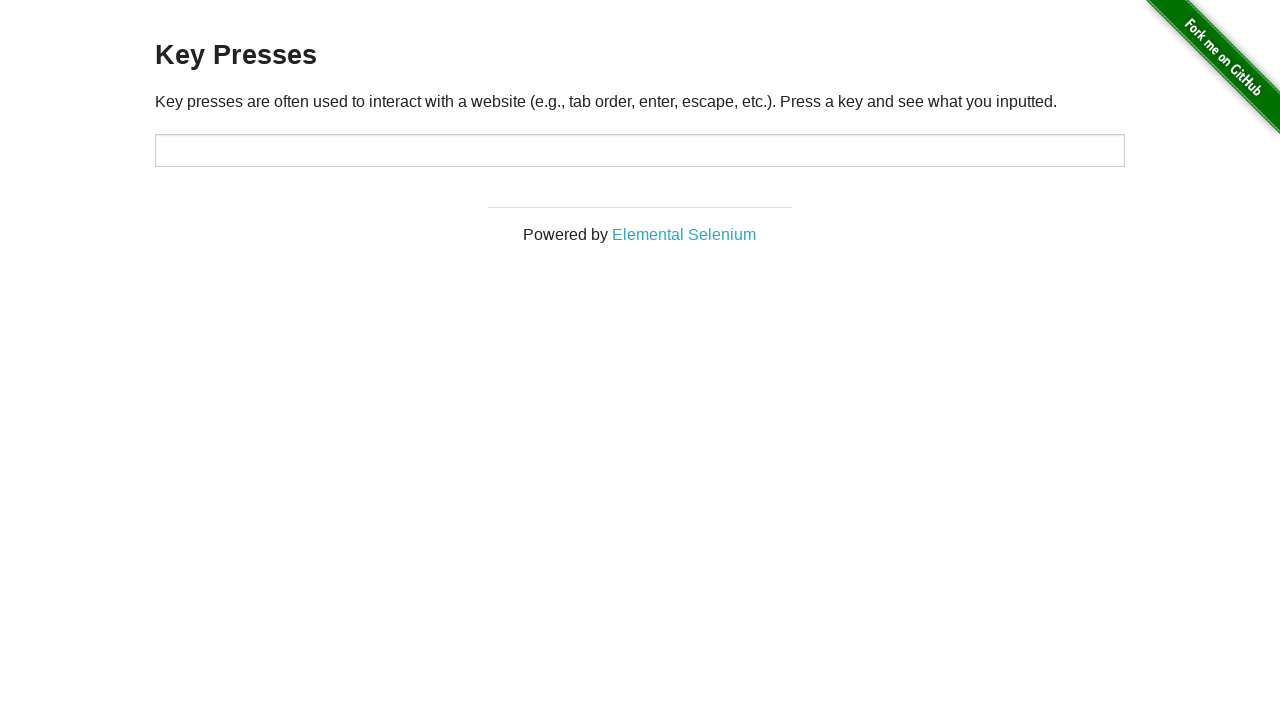

Typed 'ABC' into the input field on #target
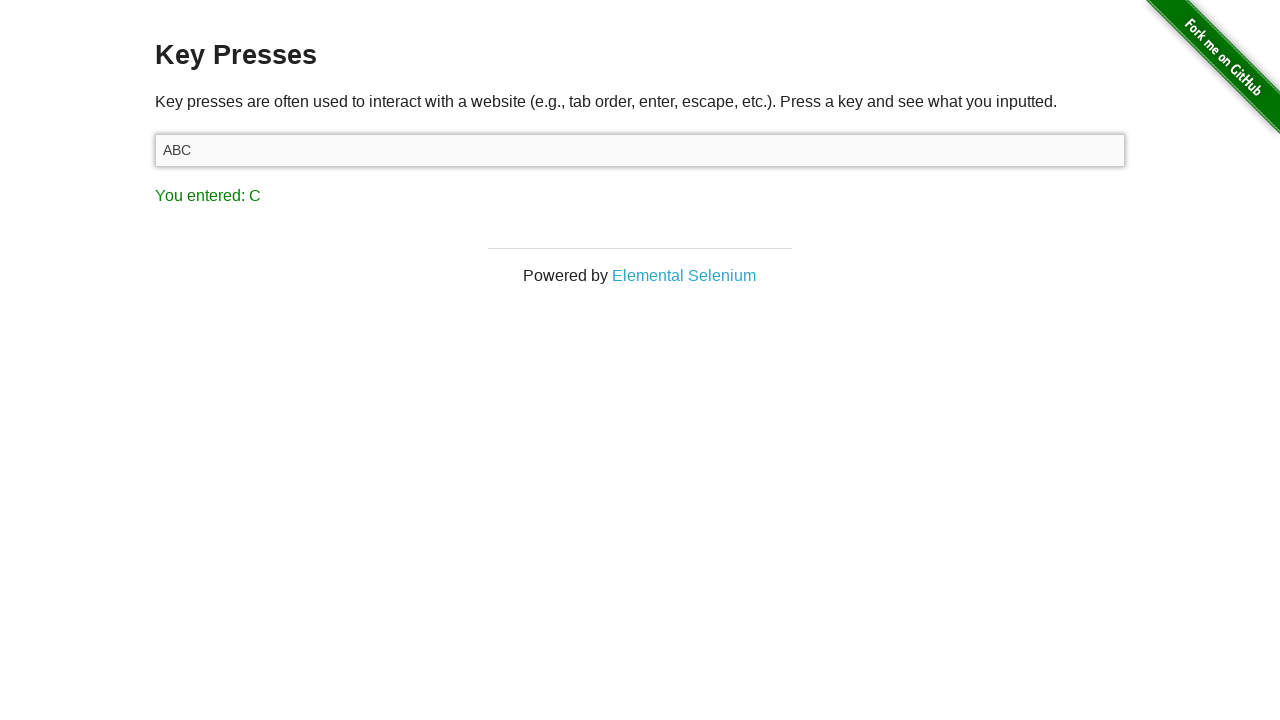

Verified result element is visible
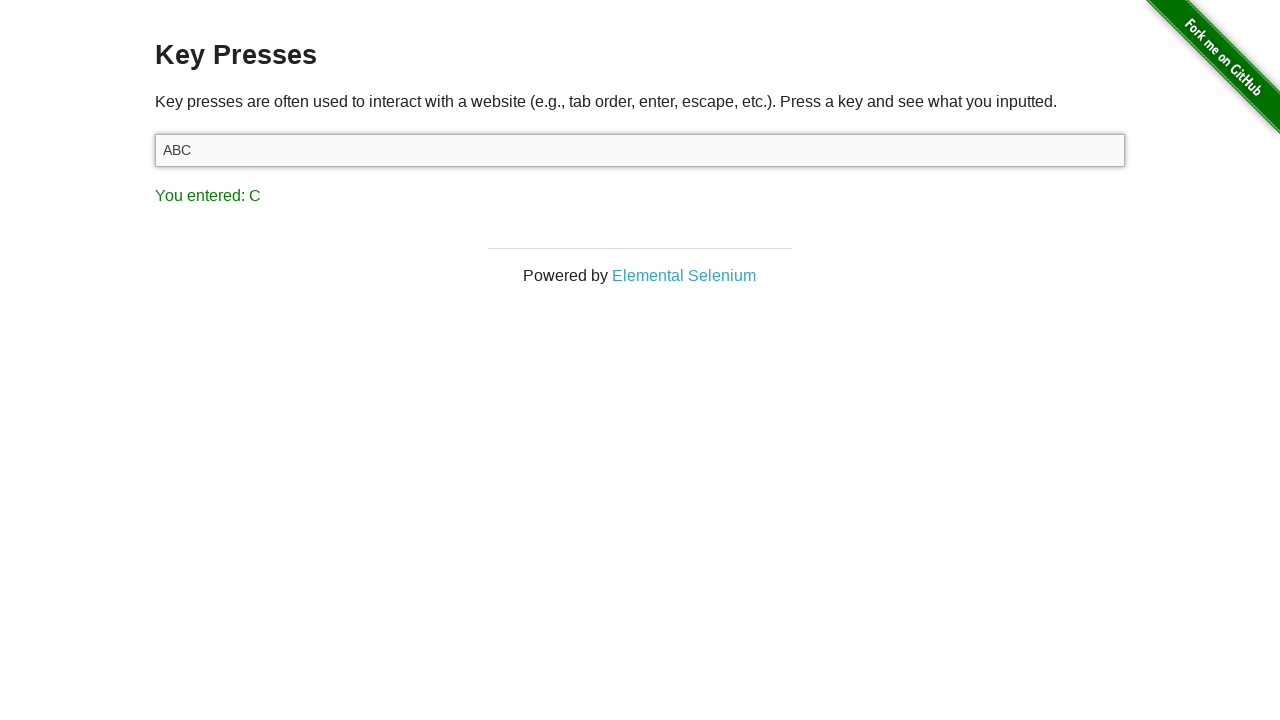

Retrieved result text: You entered: C
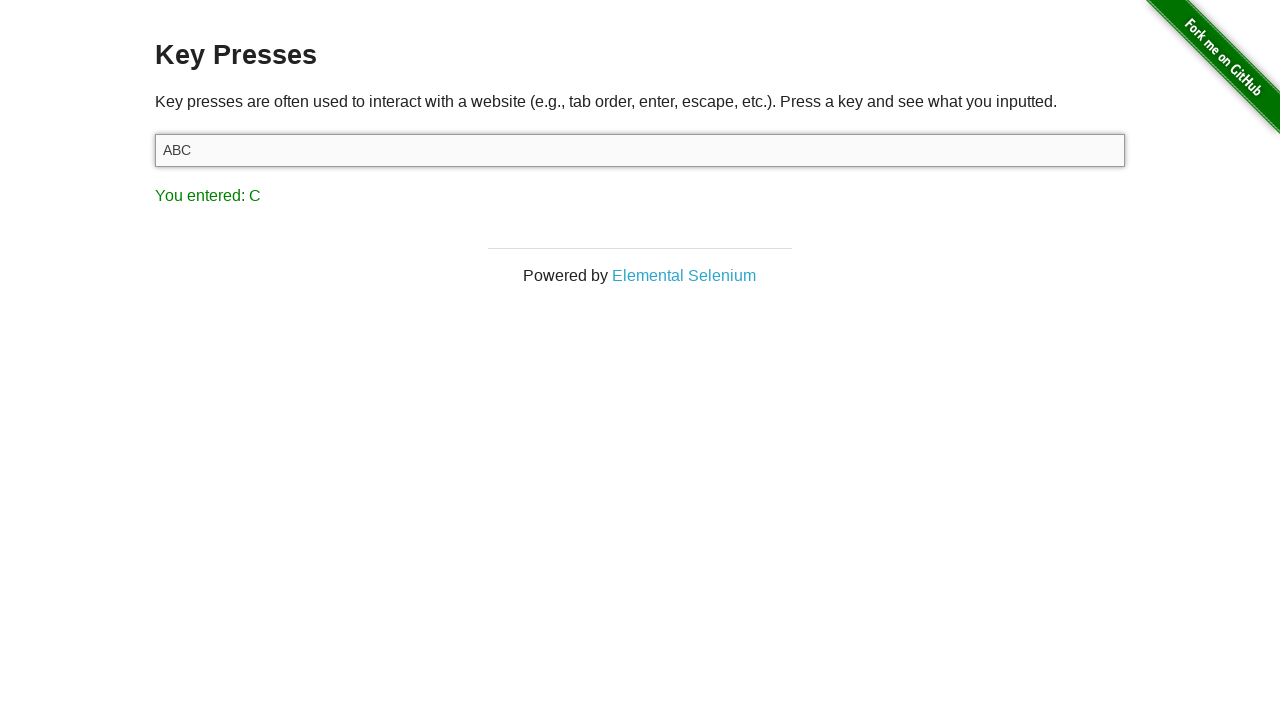

Verified that last entered character 'C' is displayed in result
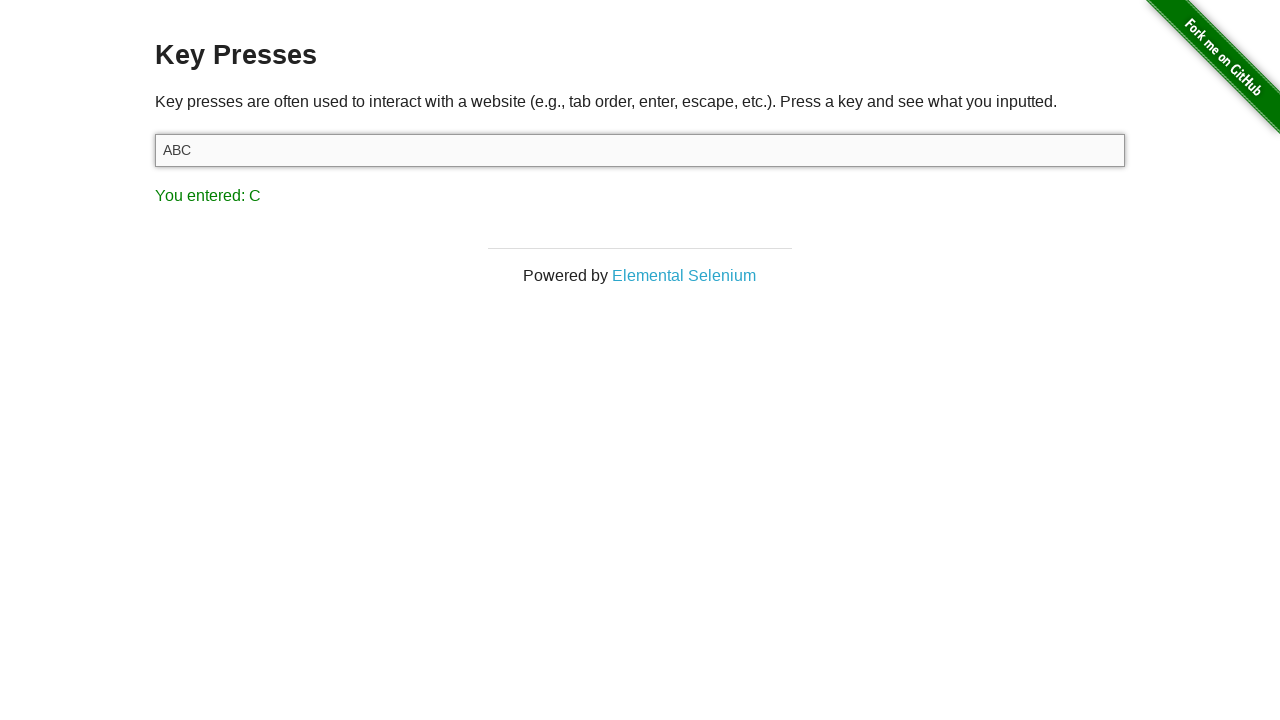

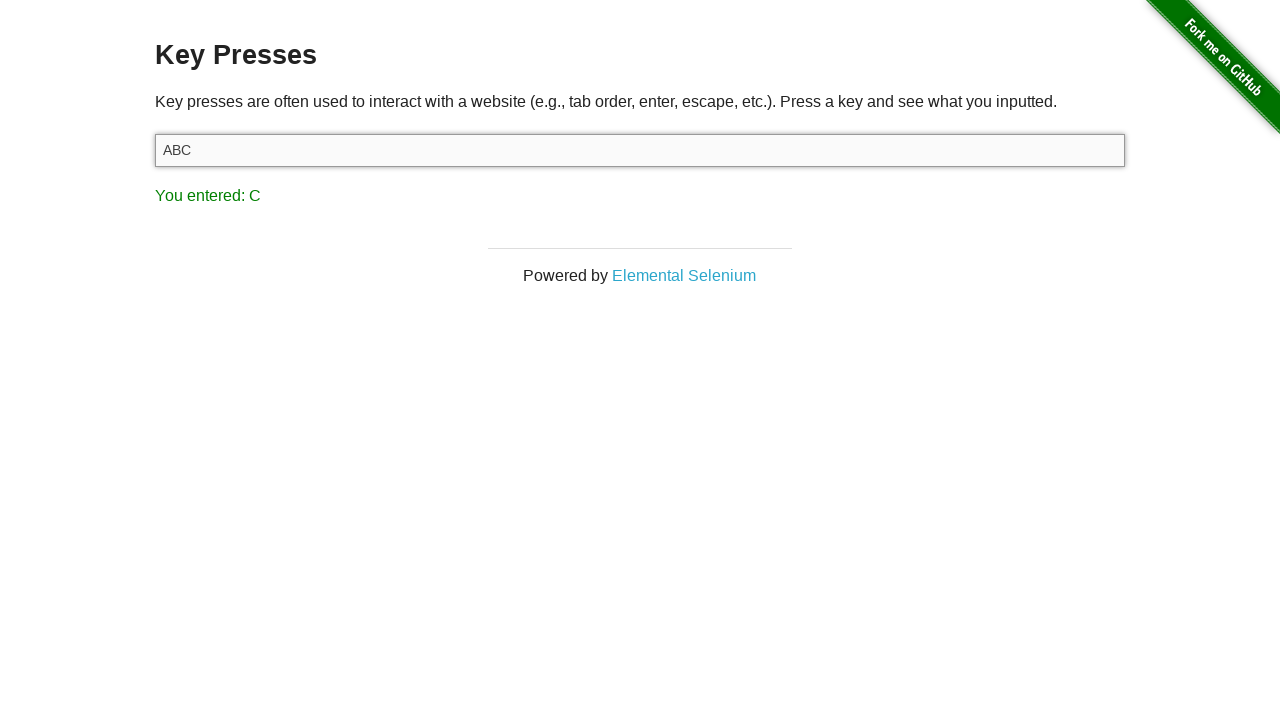